Tests nested iframe handling by navigating to a page with iframes, clicking a tab to show nested iframes, switching into an outer iframe, then into an inner iframe, and filling a text input with a value.

Starting URL: https://demo.automationtesting.in/Frames.html

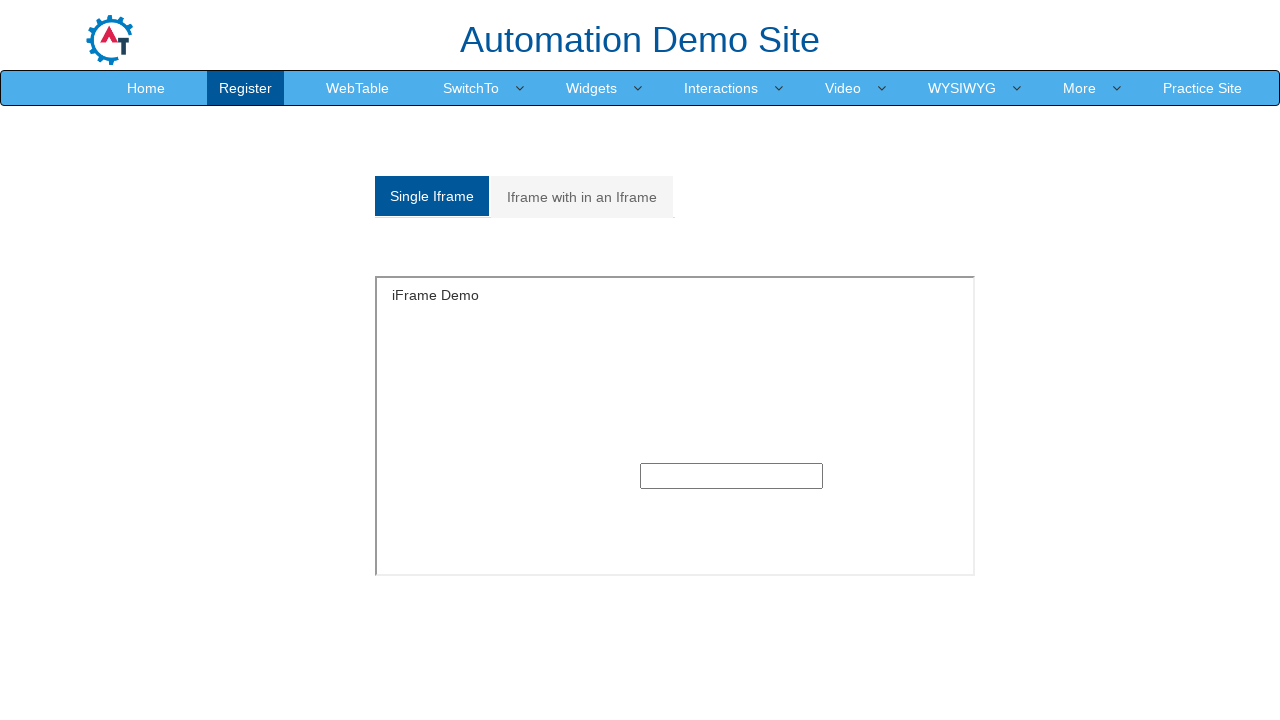

Clicked on 'Iframe with in an Iframe' tab to display nested iframes at (582, 197) on xpath=//a[normalize-space()='Iframe with in an Iframe']
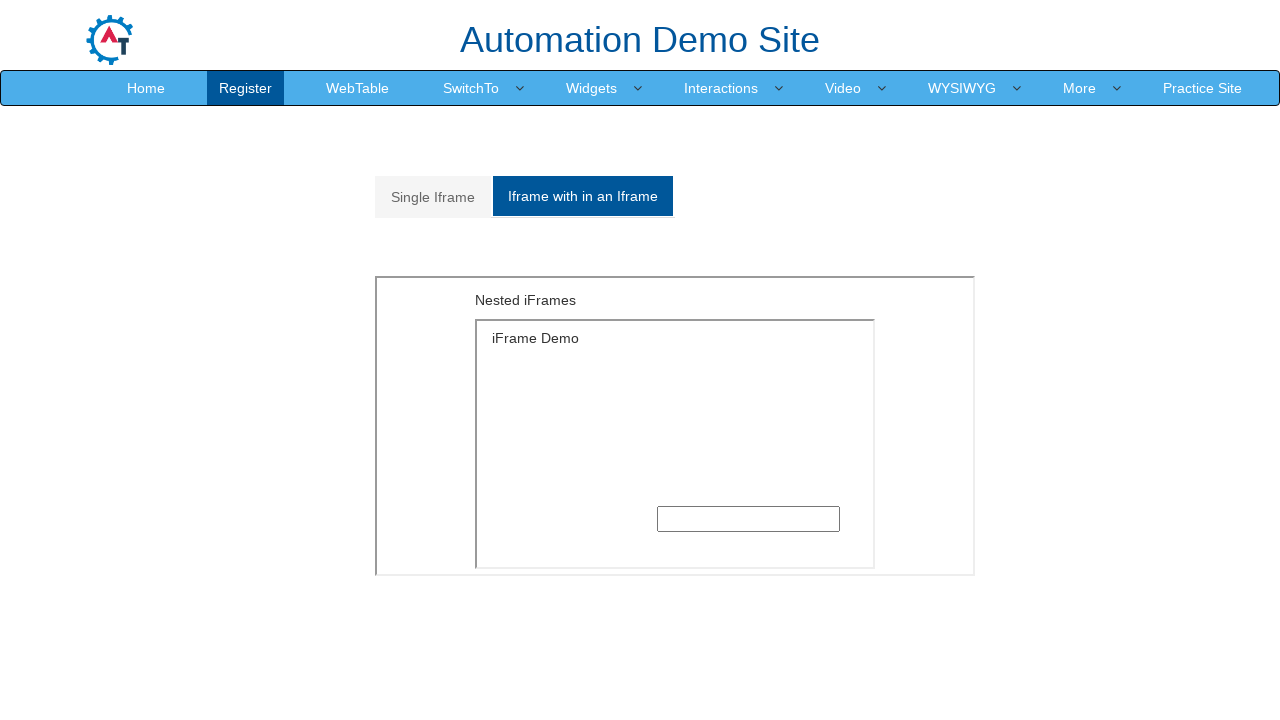

Located and switched to outer iframe with src='MultipleFrames.html'
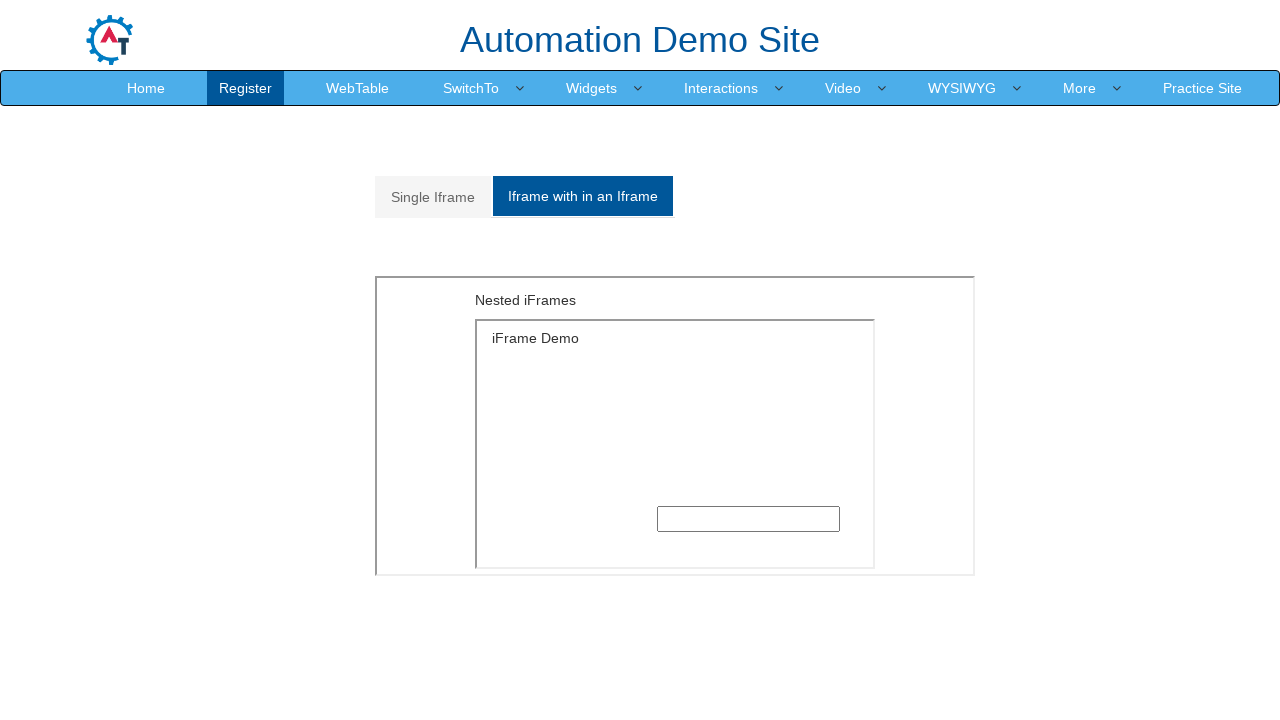

Located inner iframe nested within the outer frame
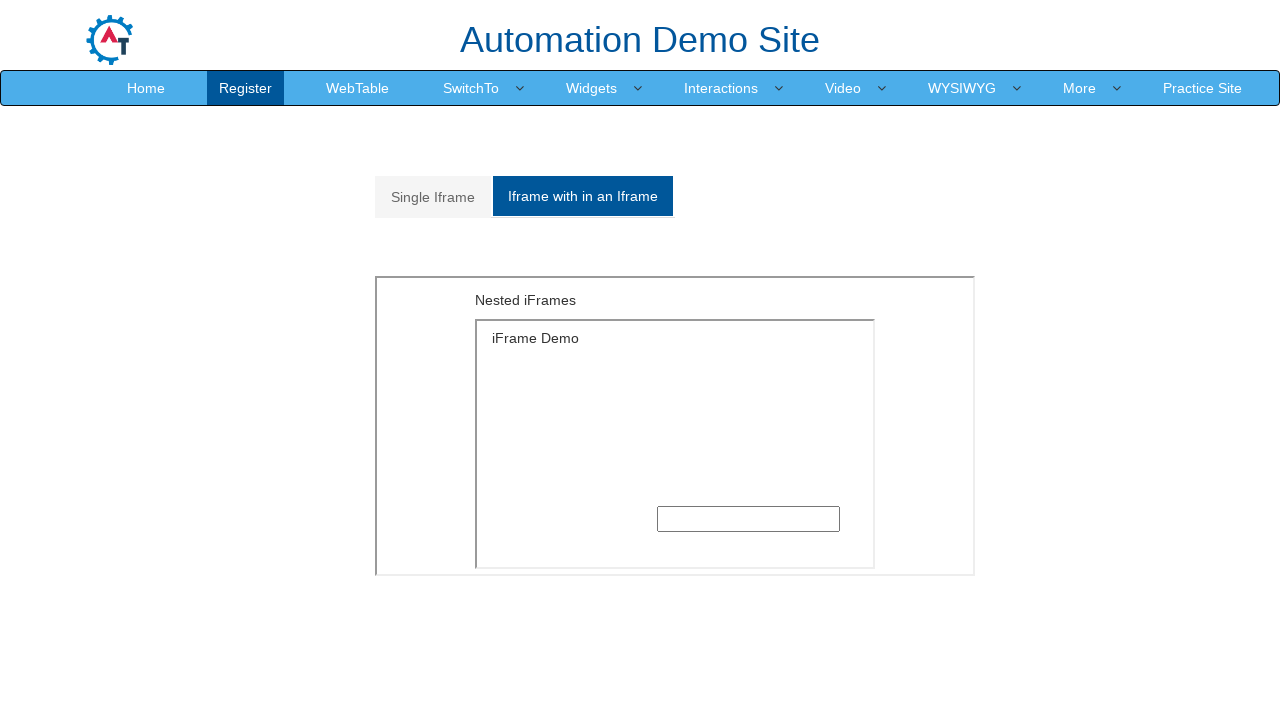

Filled text input in inner iframe with 'Welcome' on iframe[src='MultipleFrames.html'] >> internal:control=enter-frame >> iframe >> i
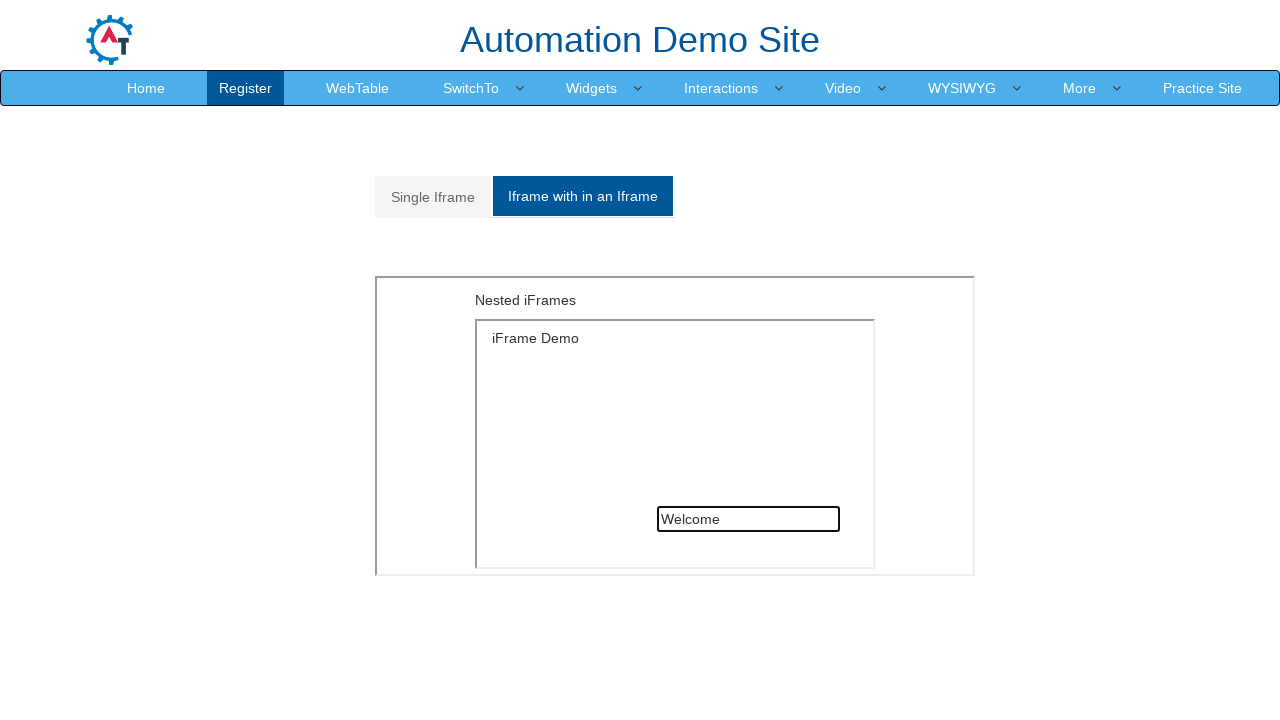

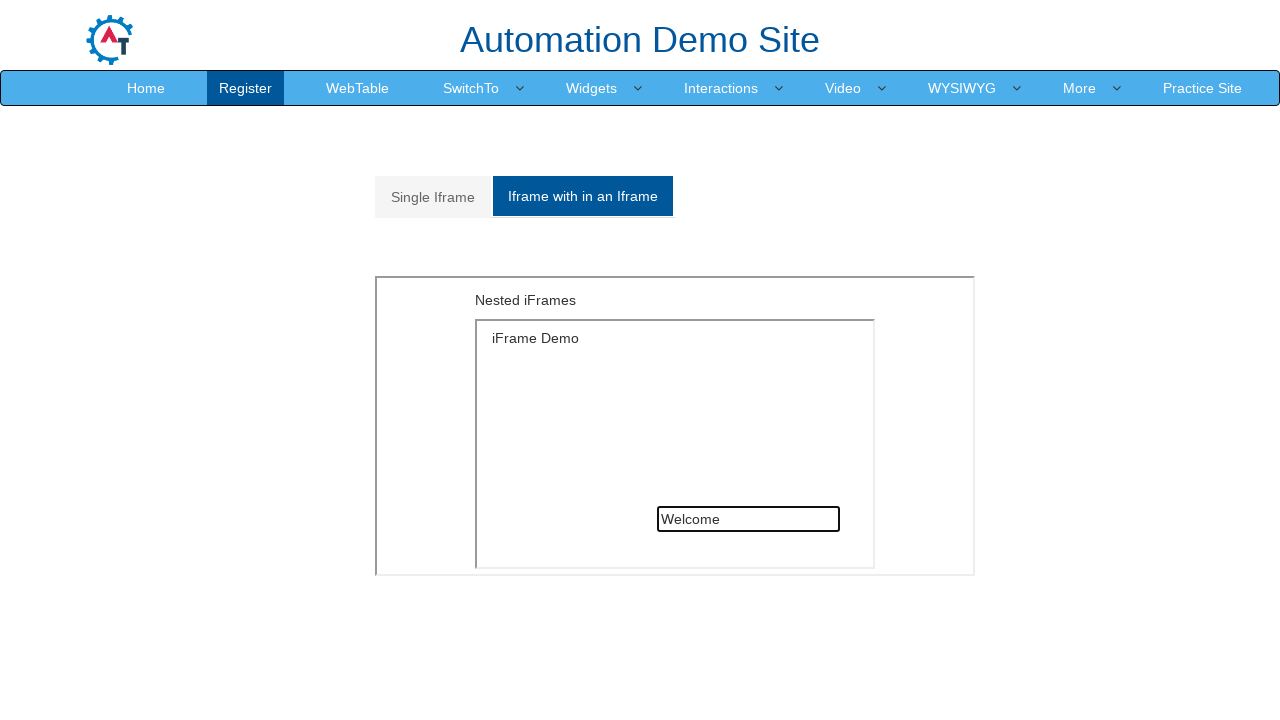